Opens the Selenium practice page on TutorialsPoint

Starting URL: https://www.tutorialspoint.com/selenium/practice/selenium_automation_practice.php

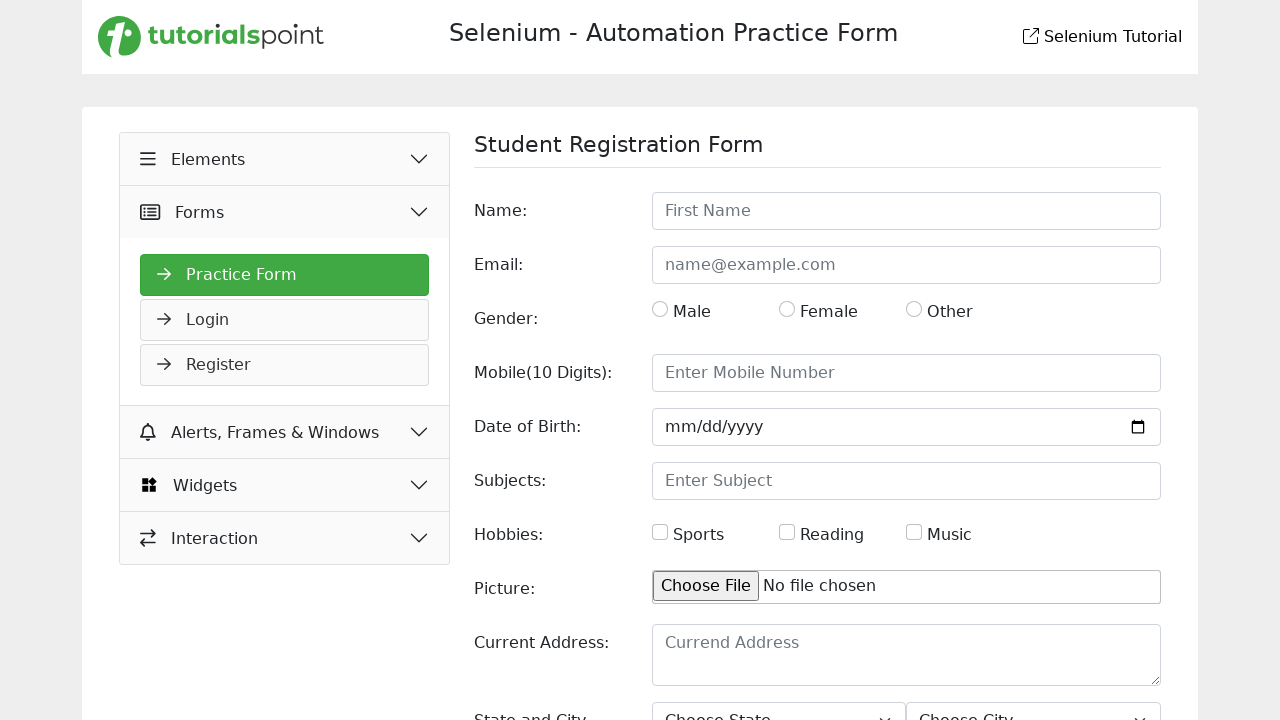

Waited for DOM content to load on Selenium practice page
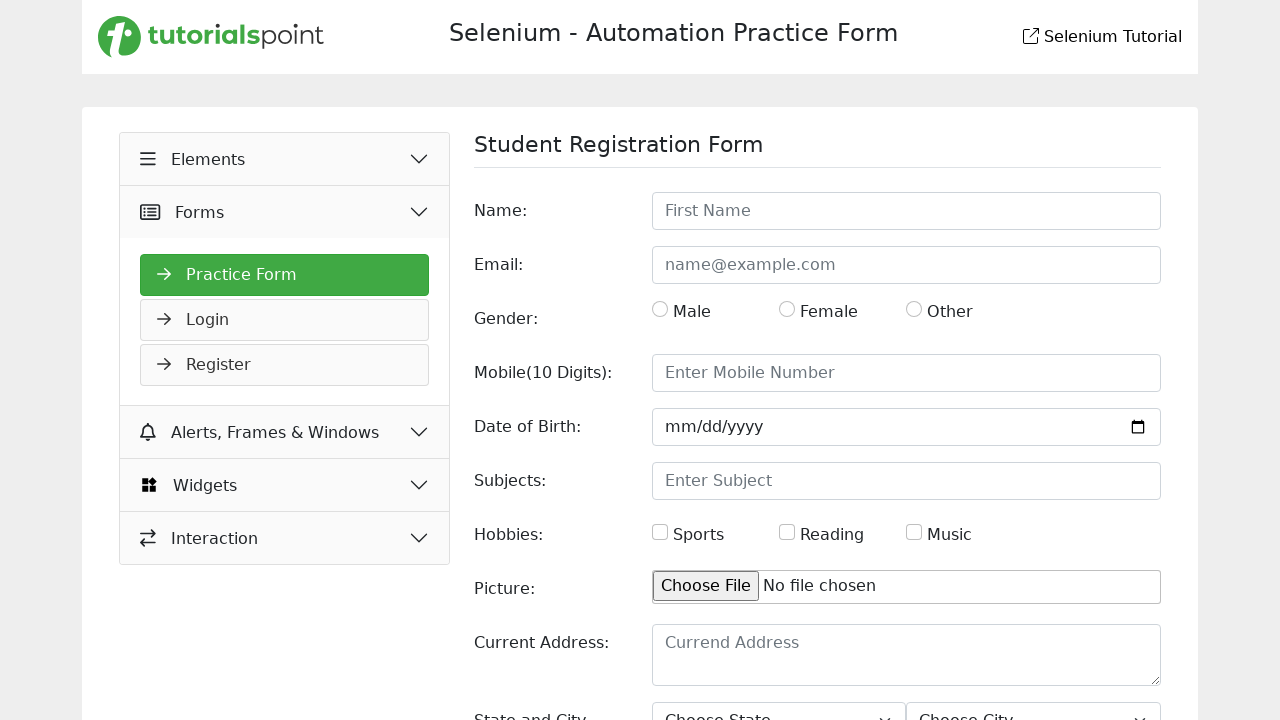

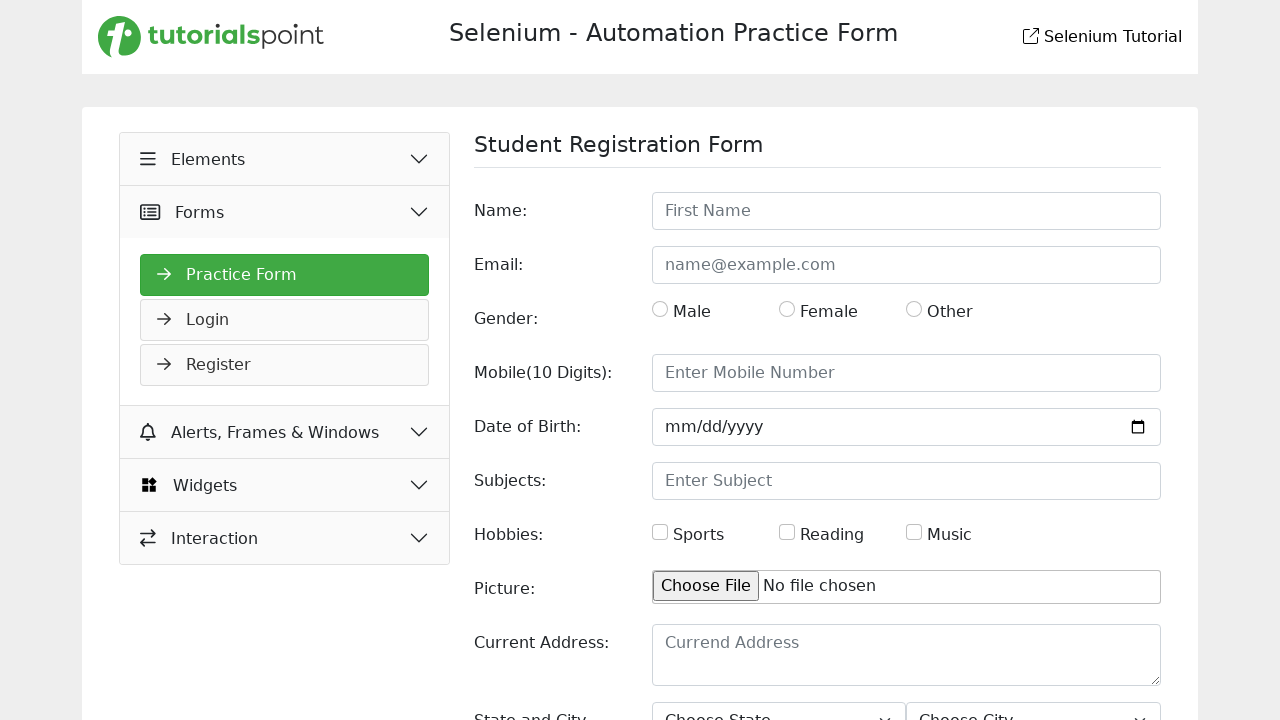